Tests drag and drop functionality on DemoQA by dragging a draggable element onto a droppable target.

Starting URL: https://demoqa.com/droppable

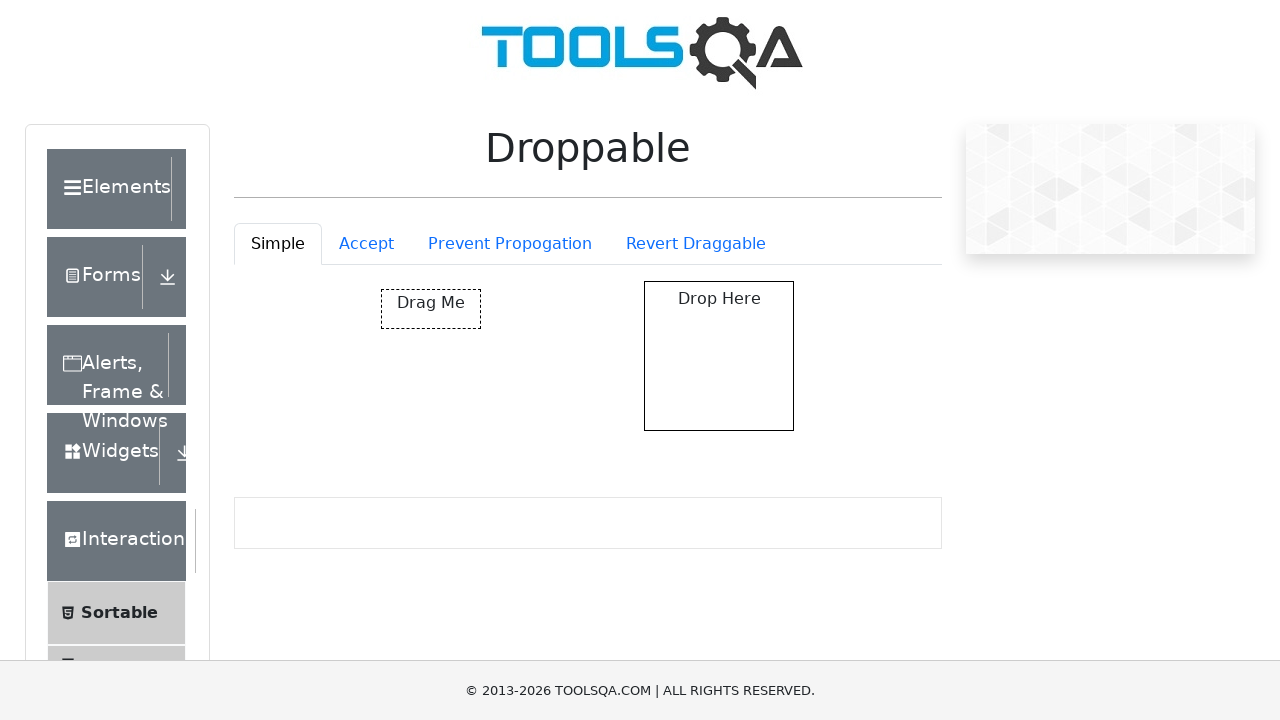

Waited for draggable element to be visible
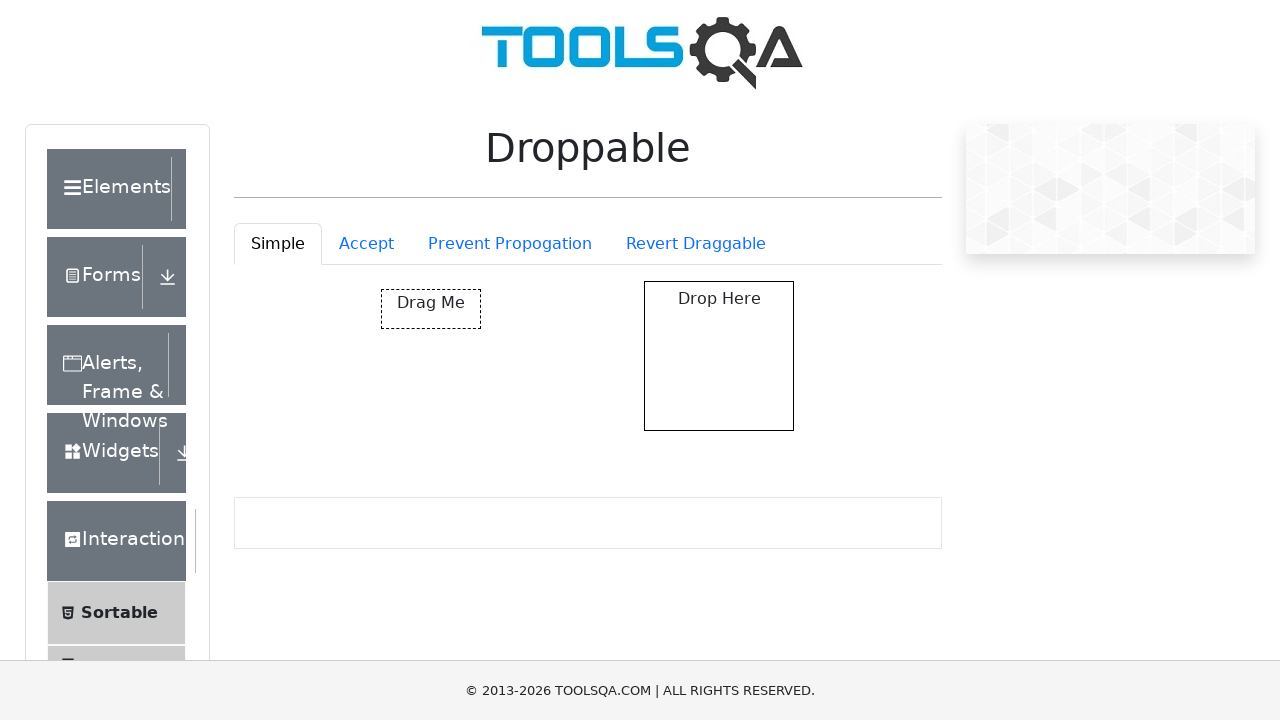

Waited for droppable target element to be visible
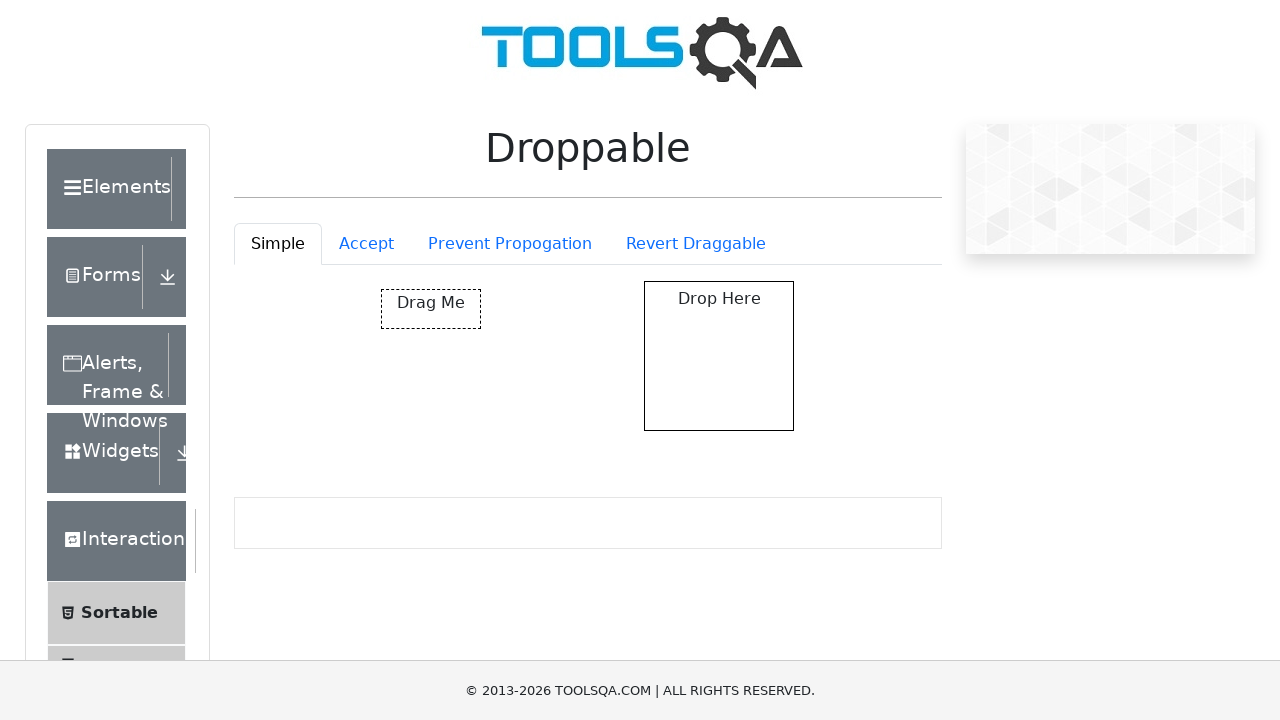

Dragged draggable element onto droppable target at (719, 356)
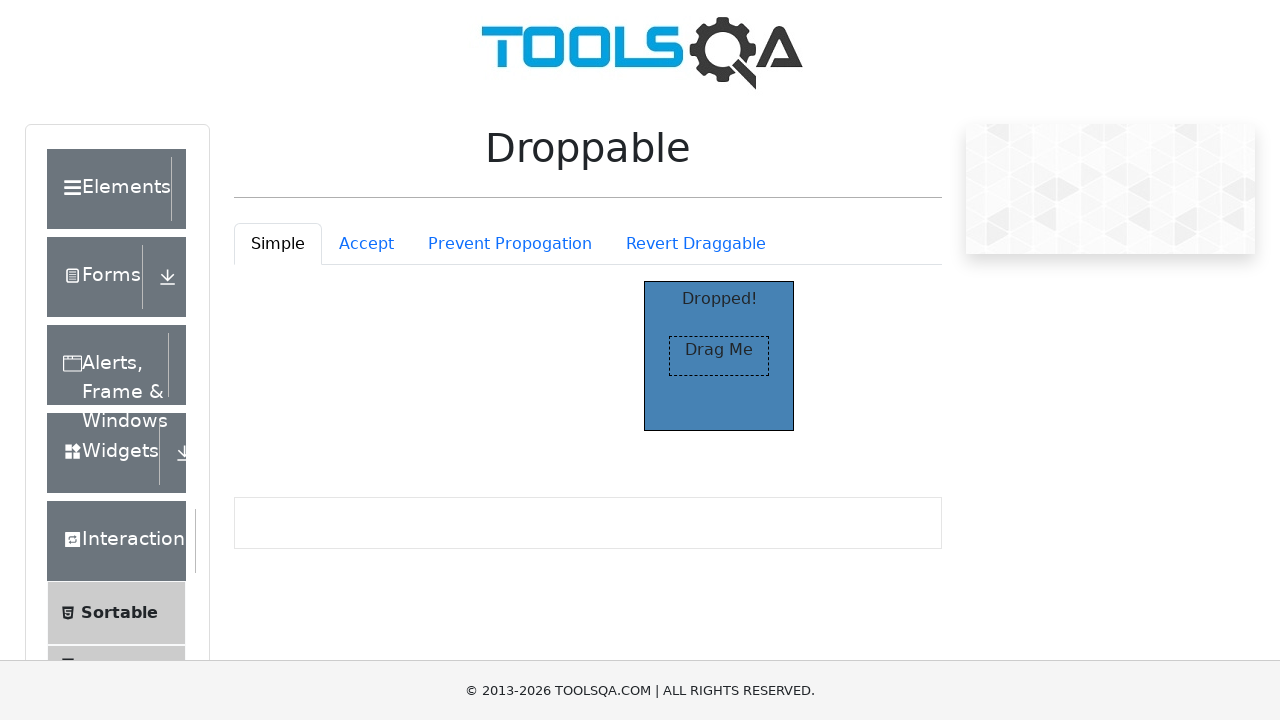

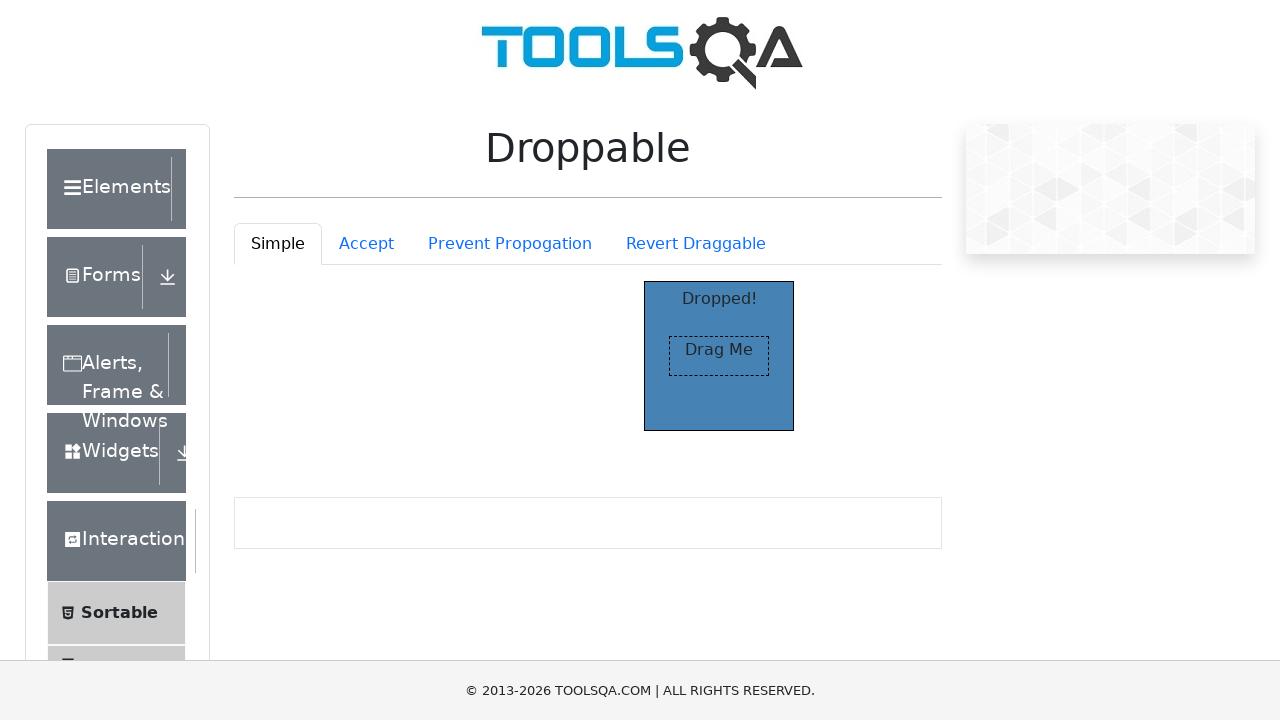